Tests dynamic table functionality by expanding a details section, entering JSON data into a text area, and refreshing the table to verify the data is displayed correctly

Starting URL: https://testpages.herokuapp.com/styled/tag/dynamic-table.html

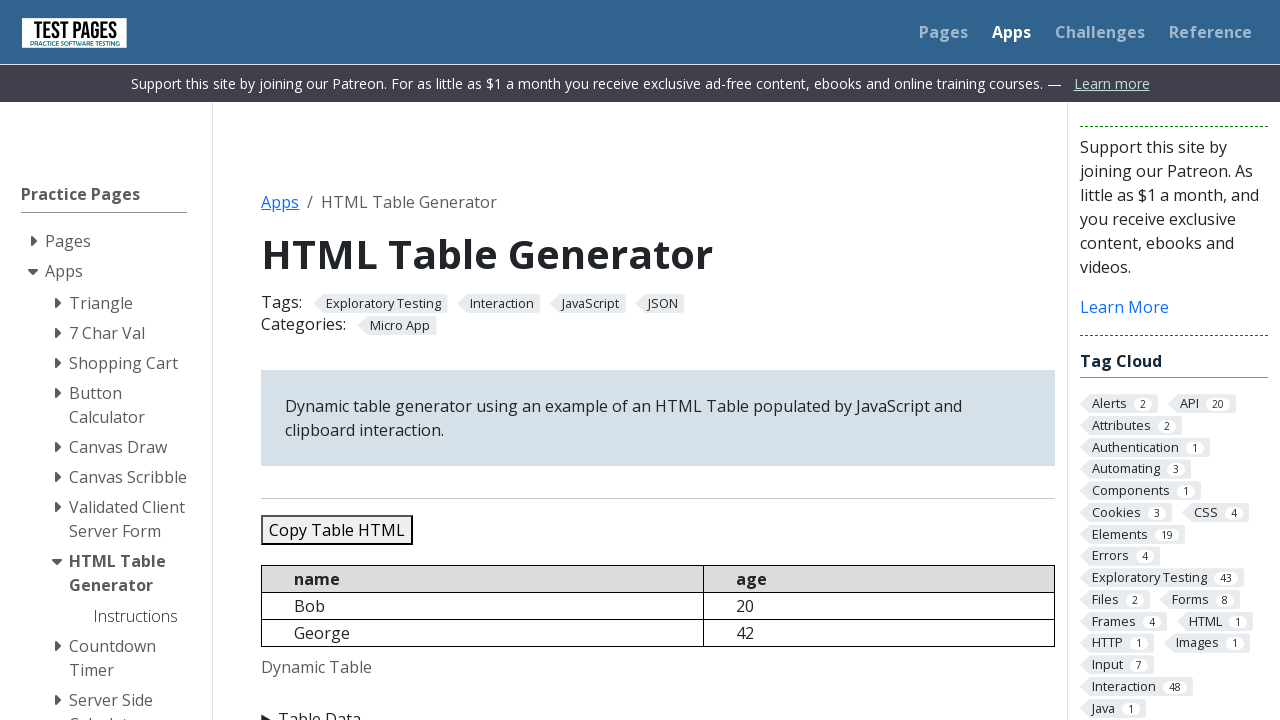

Clicked to expand the details section at (658, 708) on body div div details summary
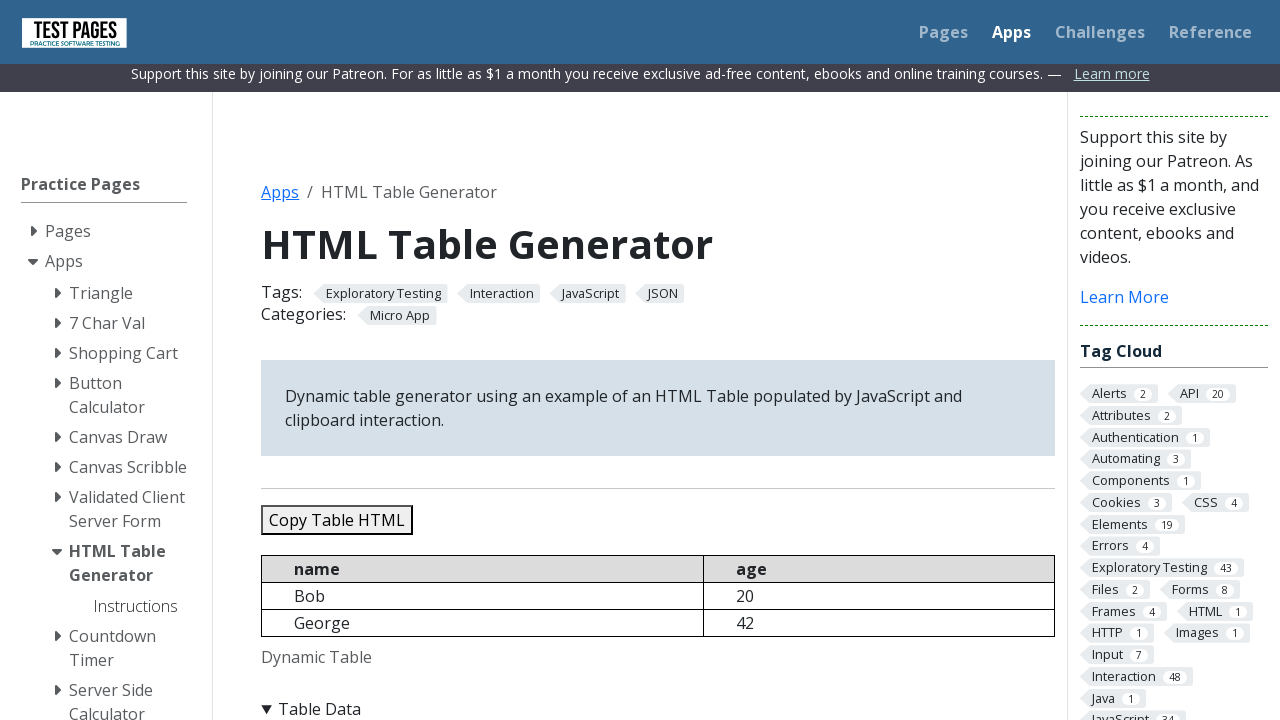

Cleared the JSON data textarea on #jsondata
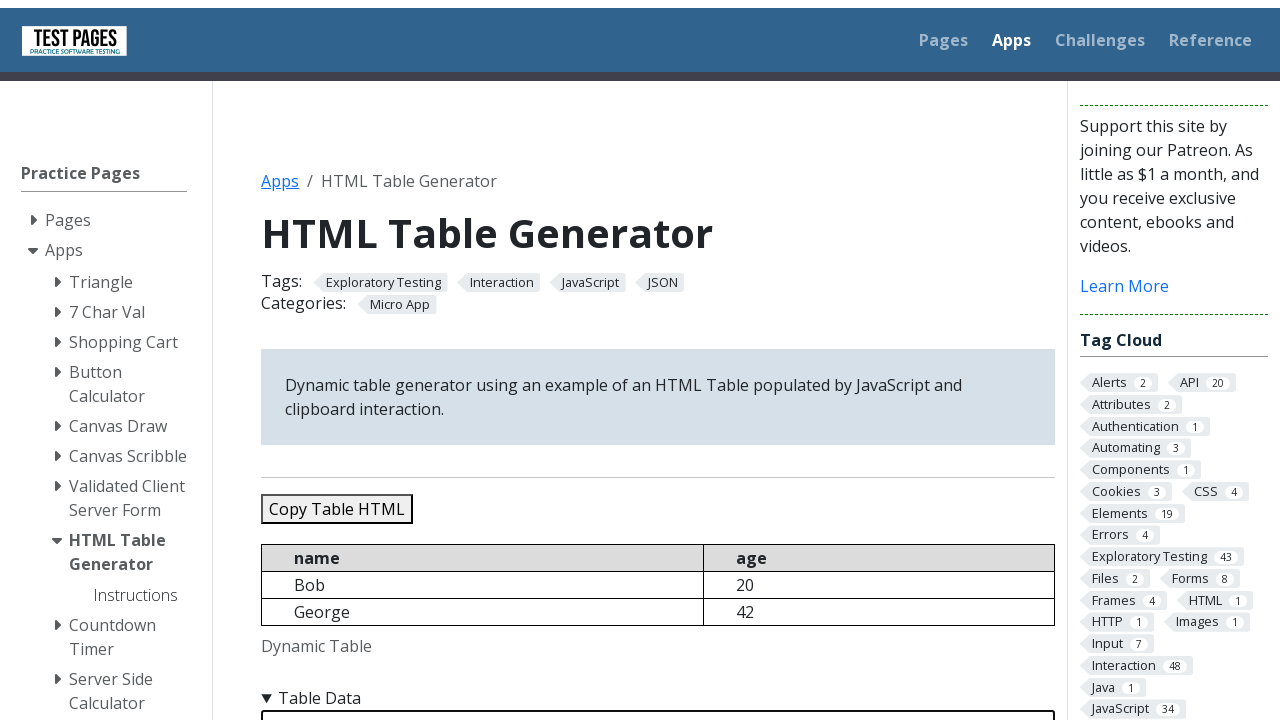

Entered JSON data into the textarea on #jsondata
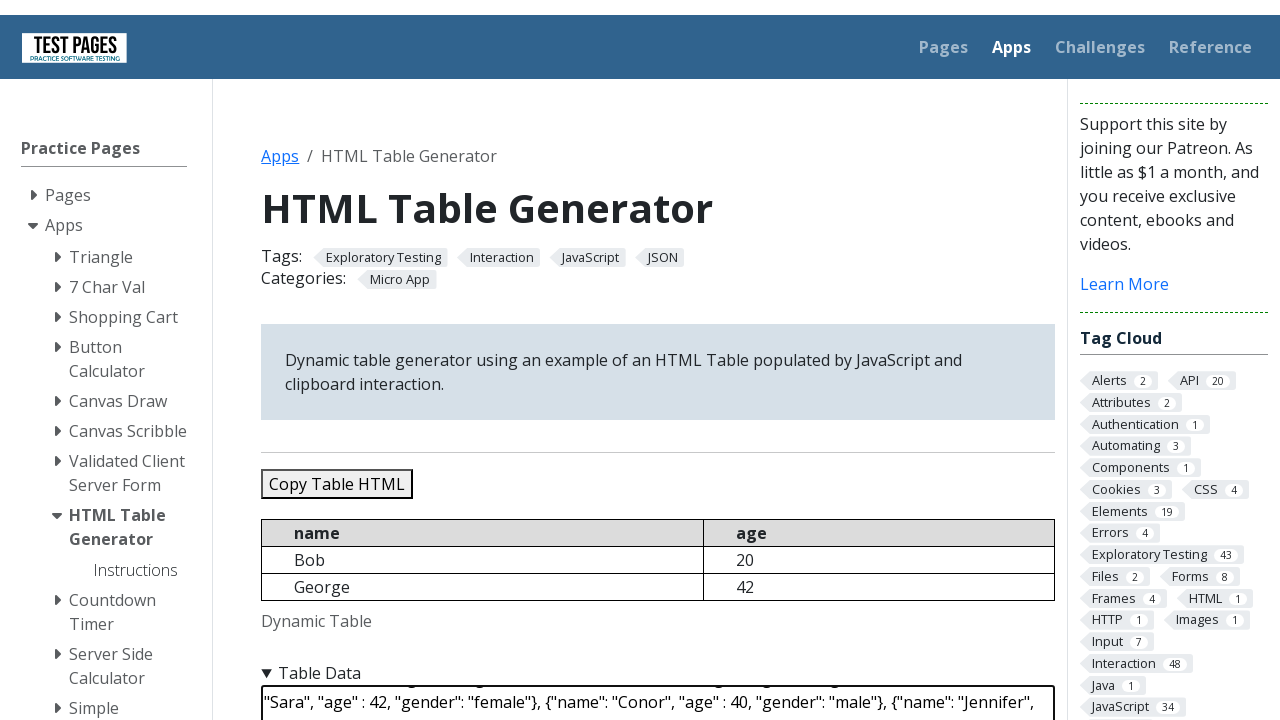

Clicked the refresh table button at (359, 360) on #refreshtable
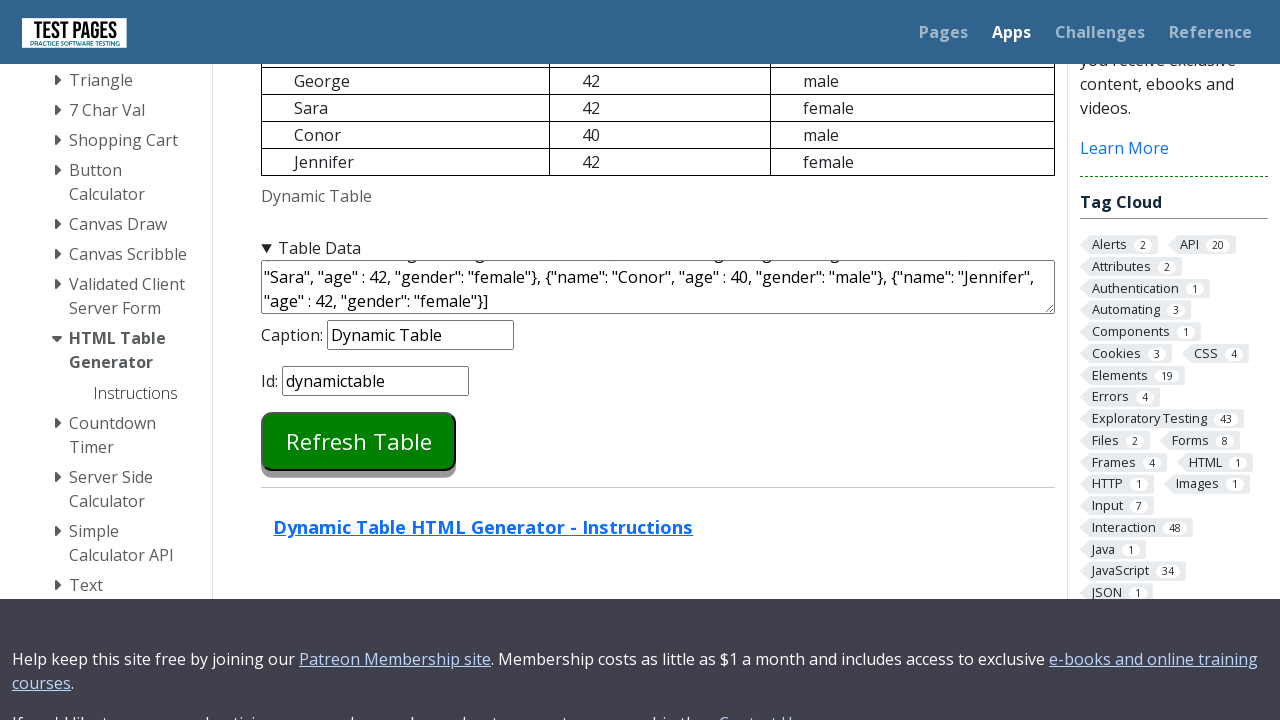

Verified that the table was populated with data
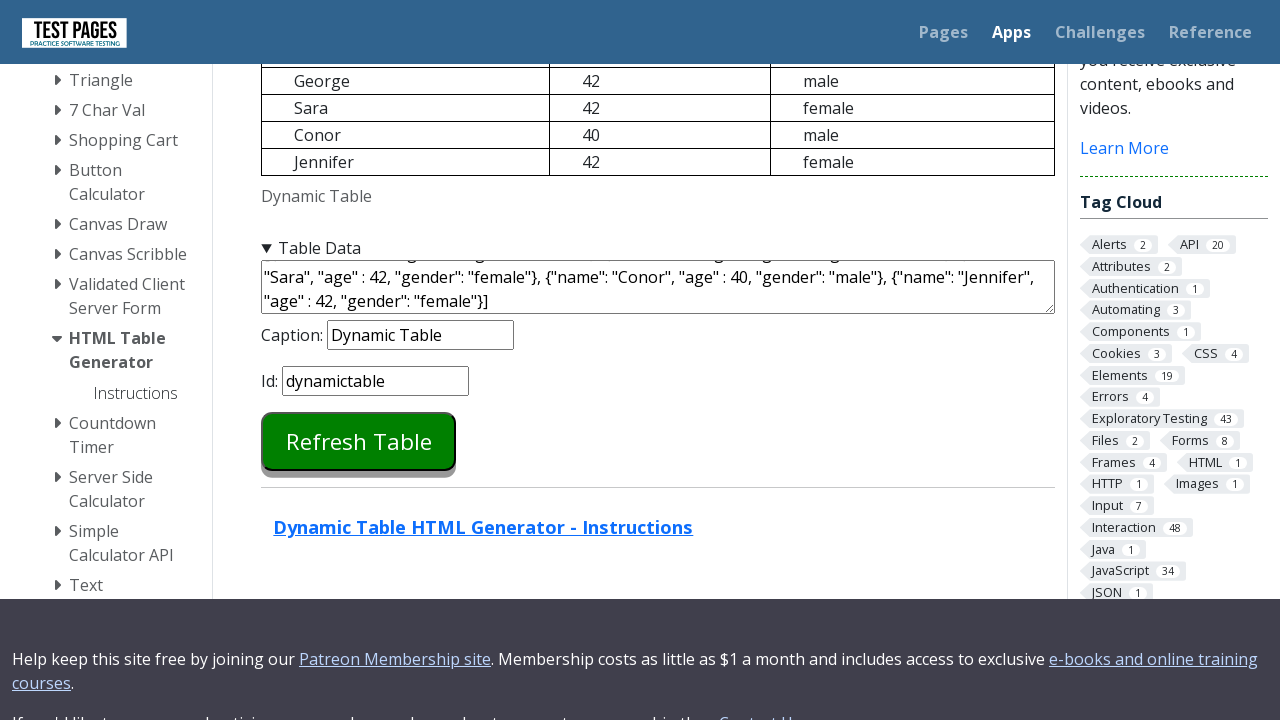

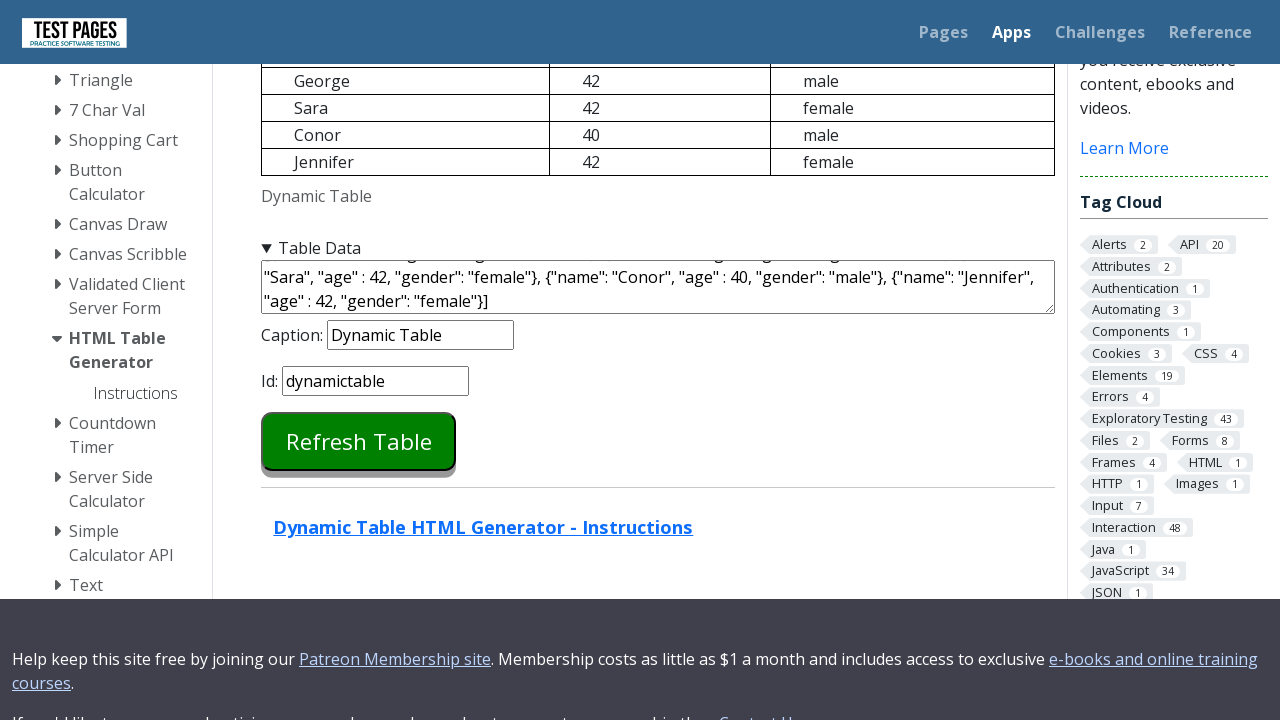